Tests submitting a single file upload form without selecting a file to verify validation message

Starting URL: https://testautomationpractice.blogspot.com/

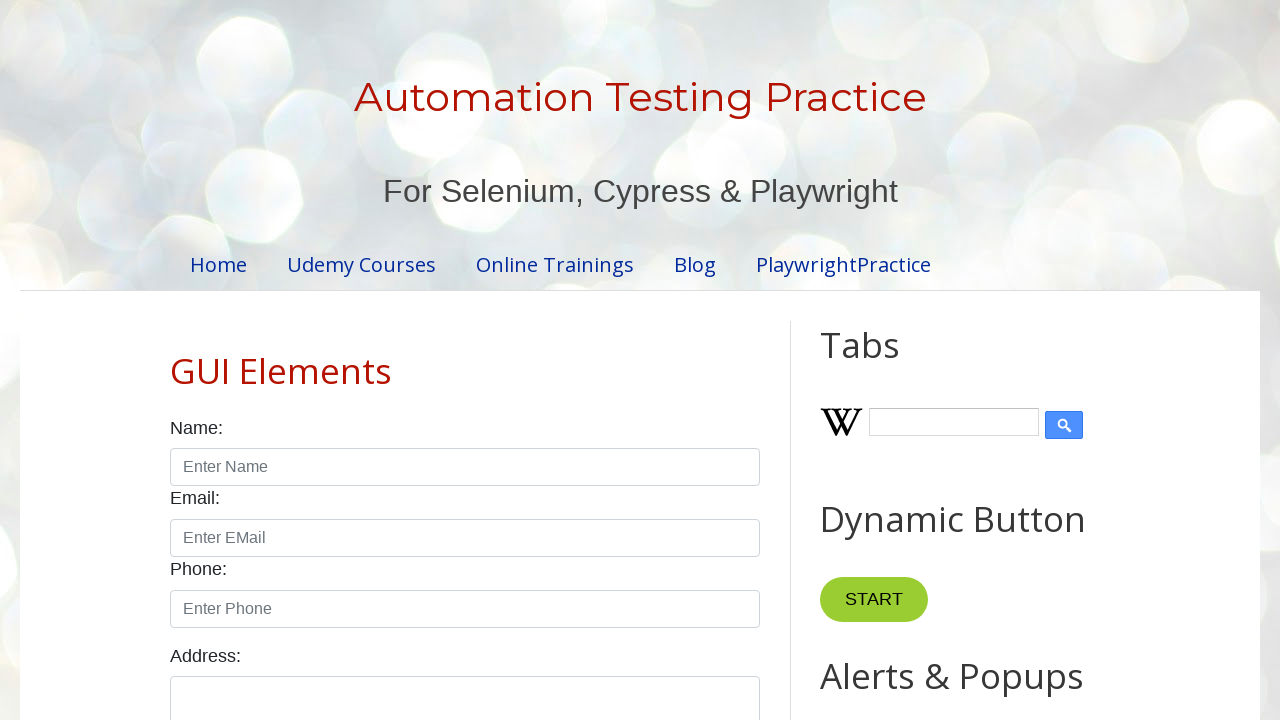

Clicked 'Upload Single File' button without selecting a file at (578, 361) on internal:role=button[name="Upload Single File"i]
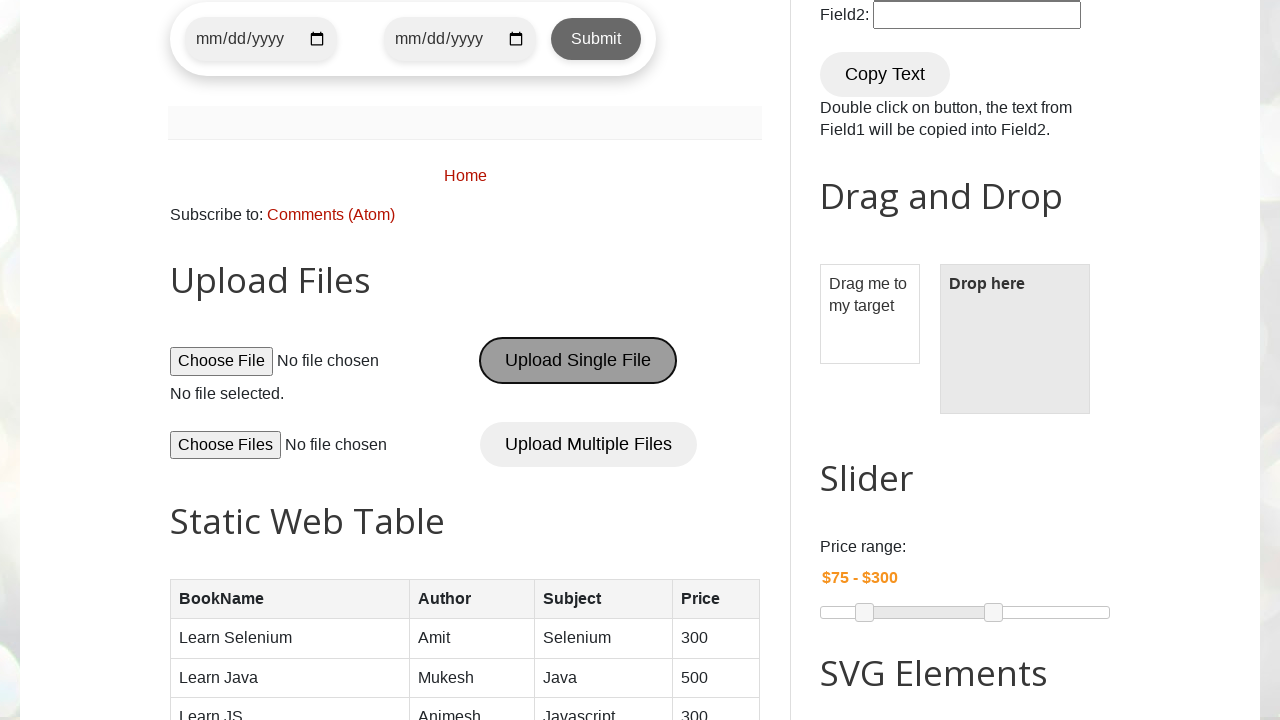

Validation status message appeared after submitting form without file selection
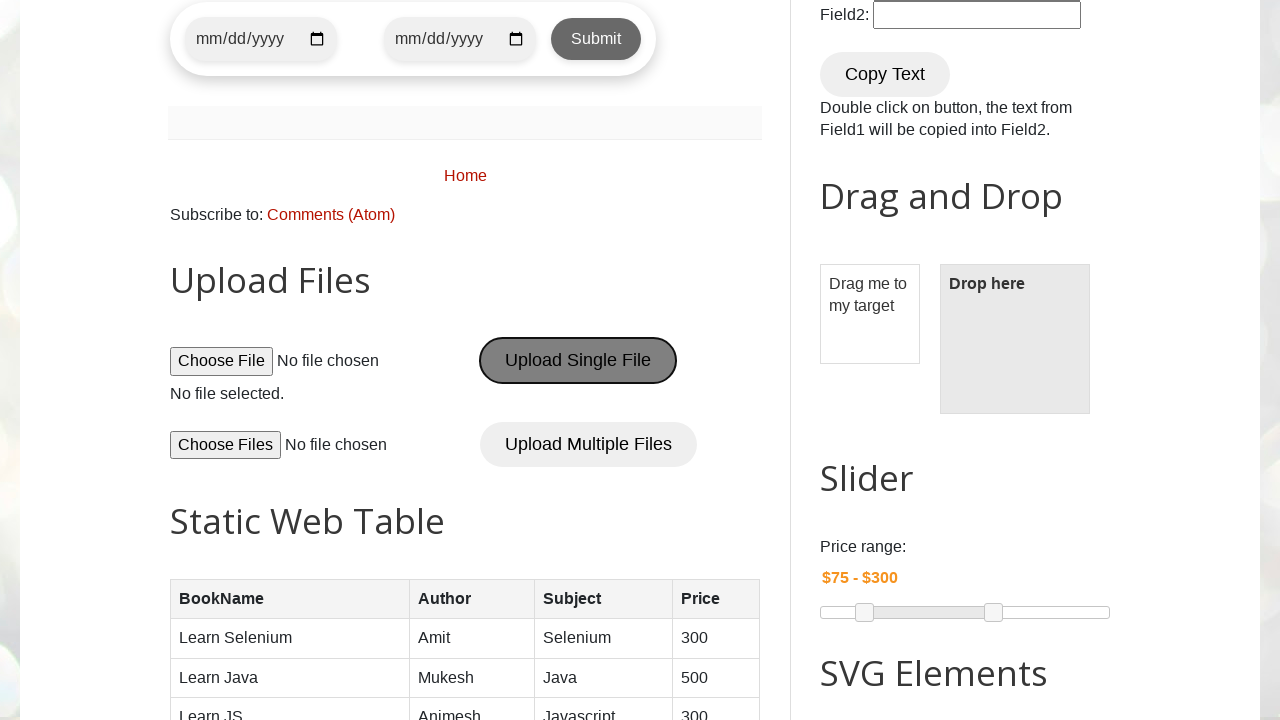

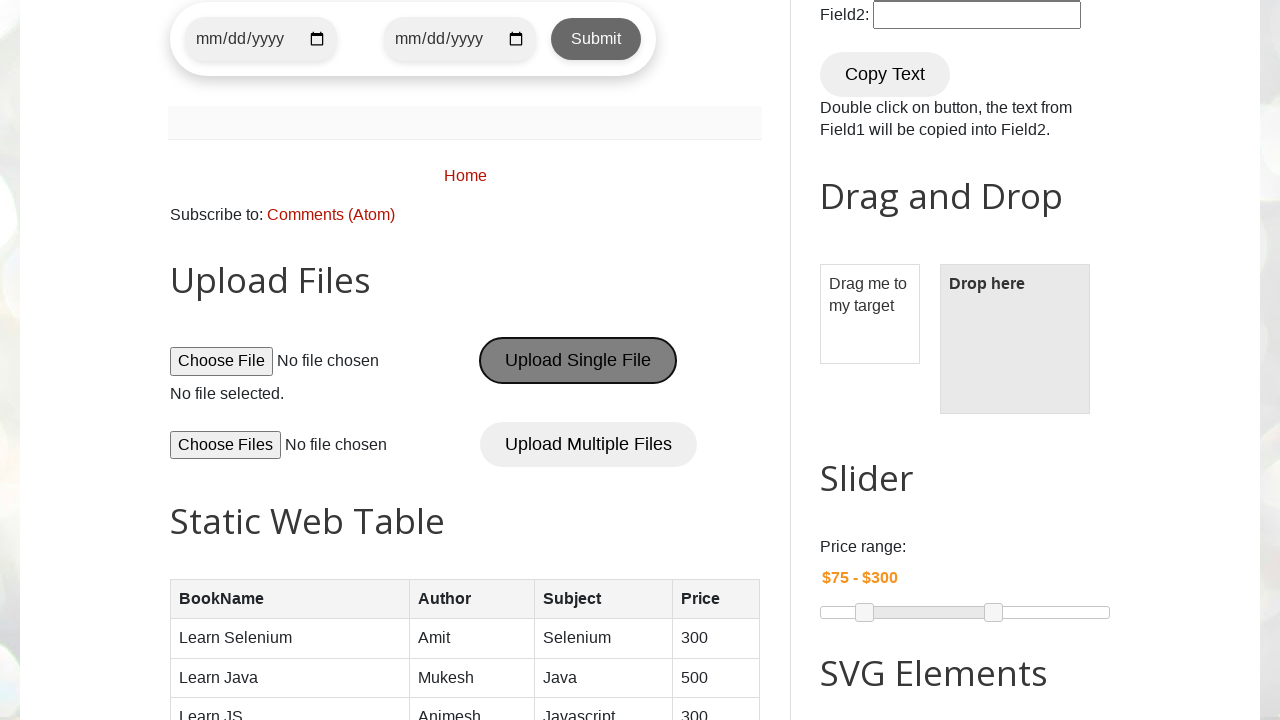